Tests the Select Menu page by verifying the page loads with the correct title and selecting the second option from the first dropdown list.

Starting URL: https://demoqa.com/select-menu

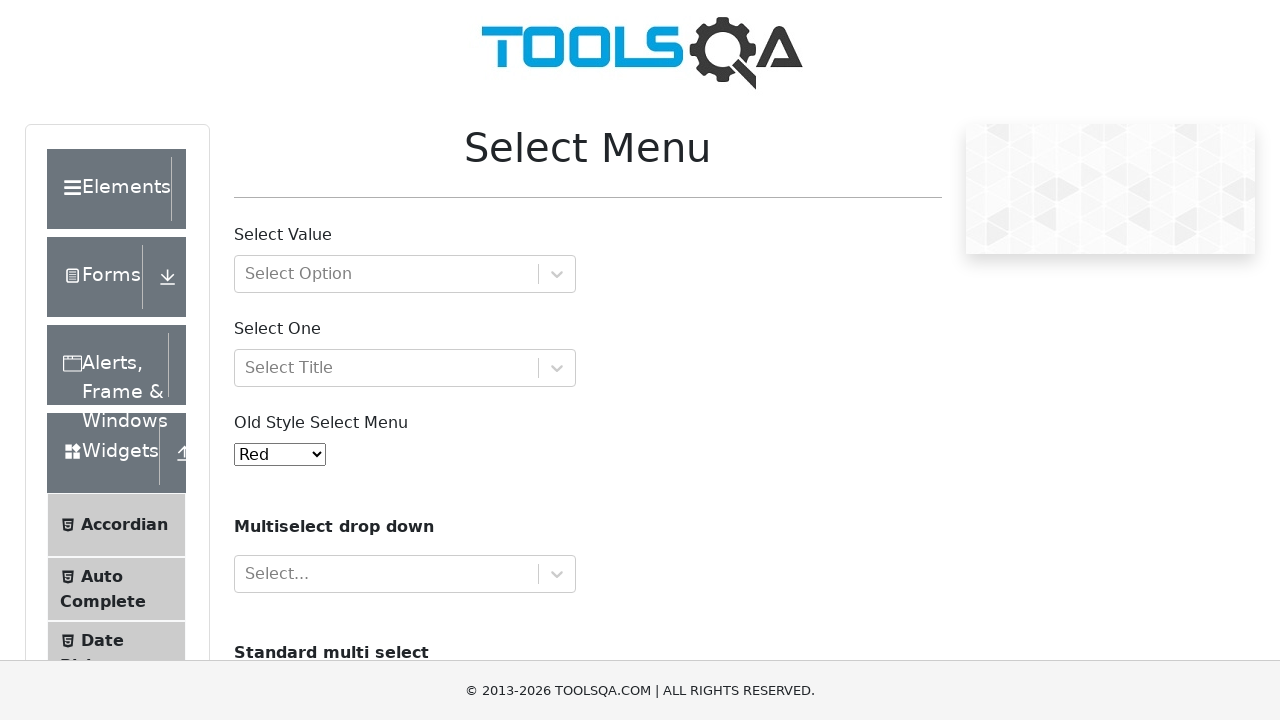

Waited for Select Menu page title to load
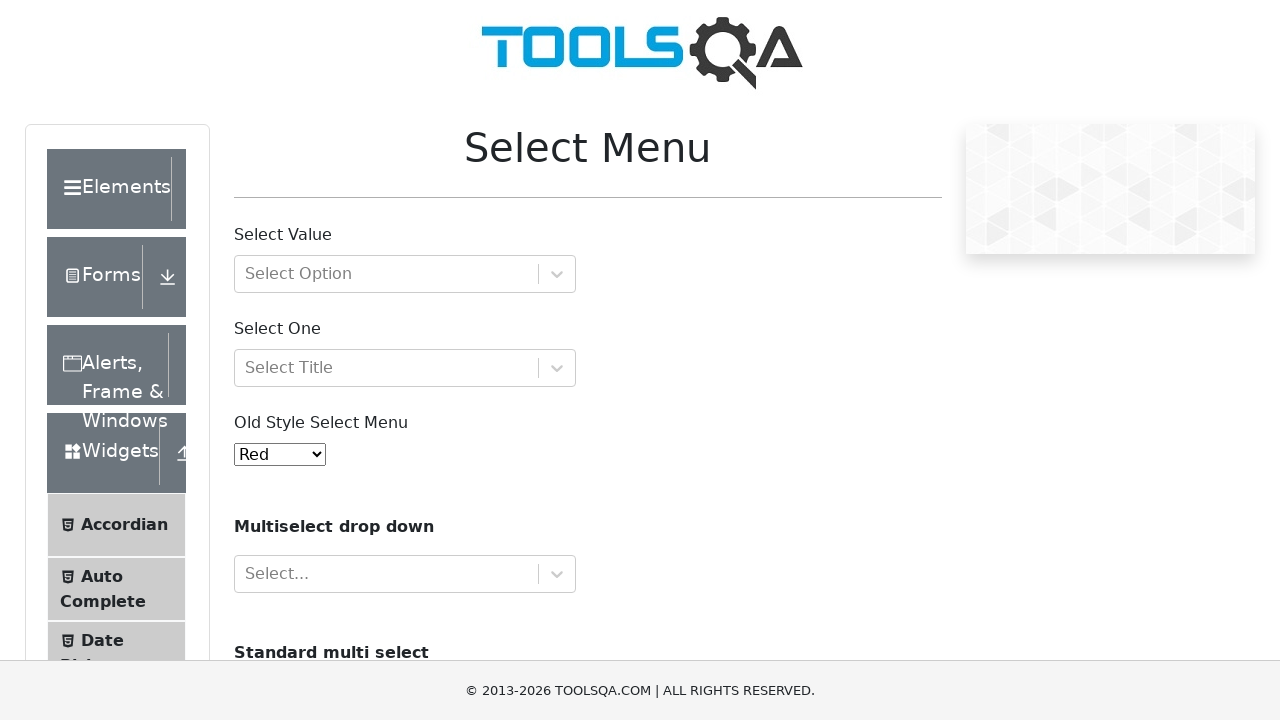

Clicked on the first dropdown (Select Value) at (405, 274) on #withOptGroup
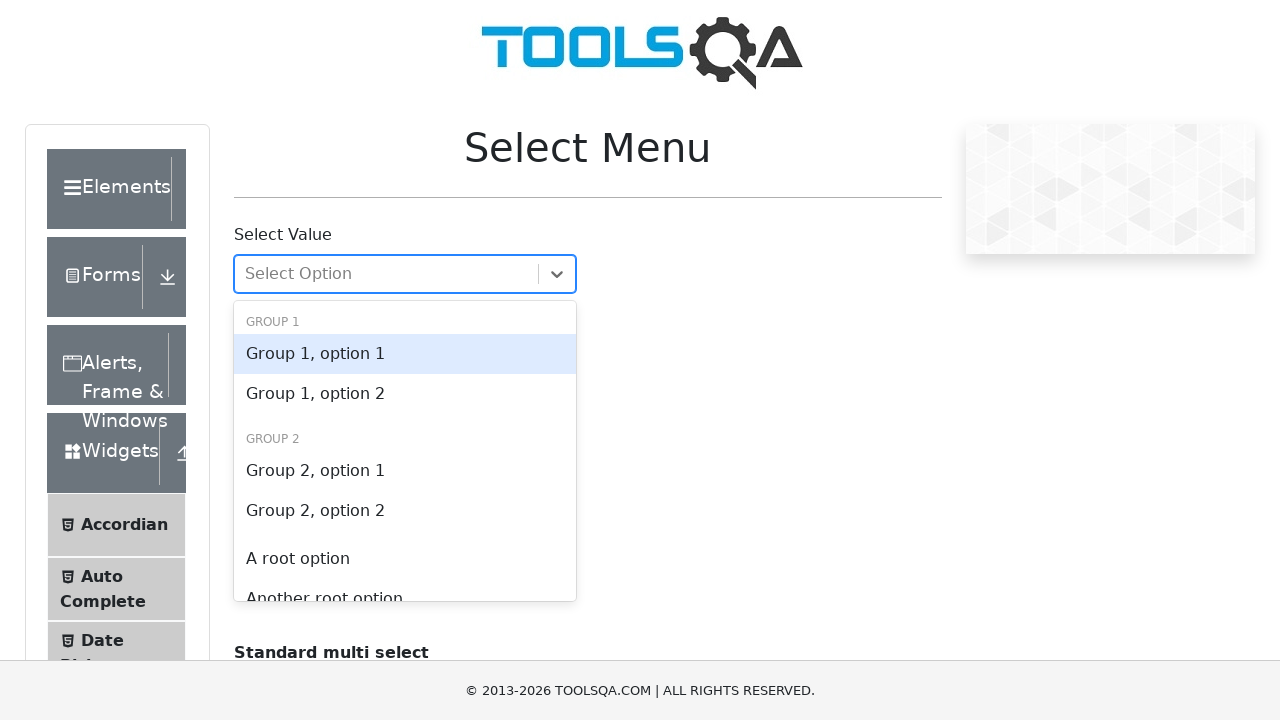

Selected the second option (Group 1, option 2) from the dropdown at (405, 394) on text=Group 1, option 2
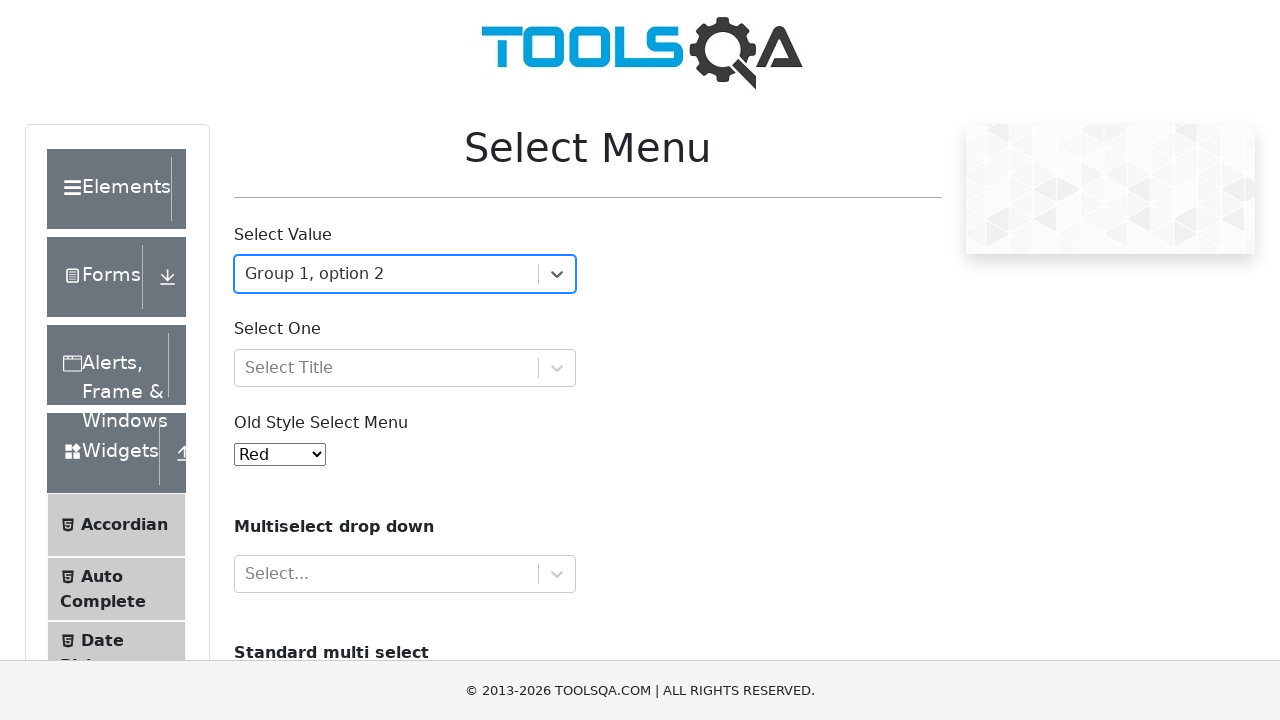

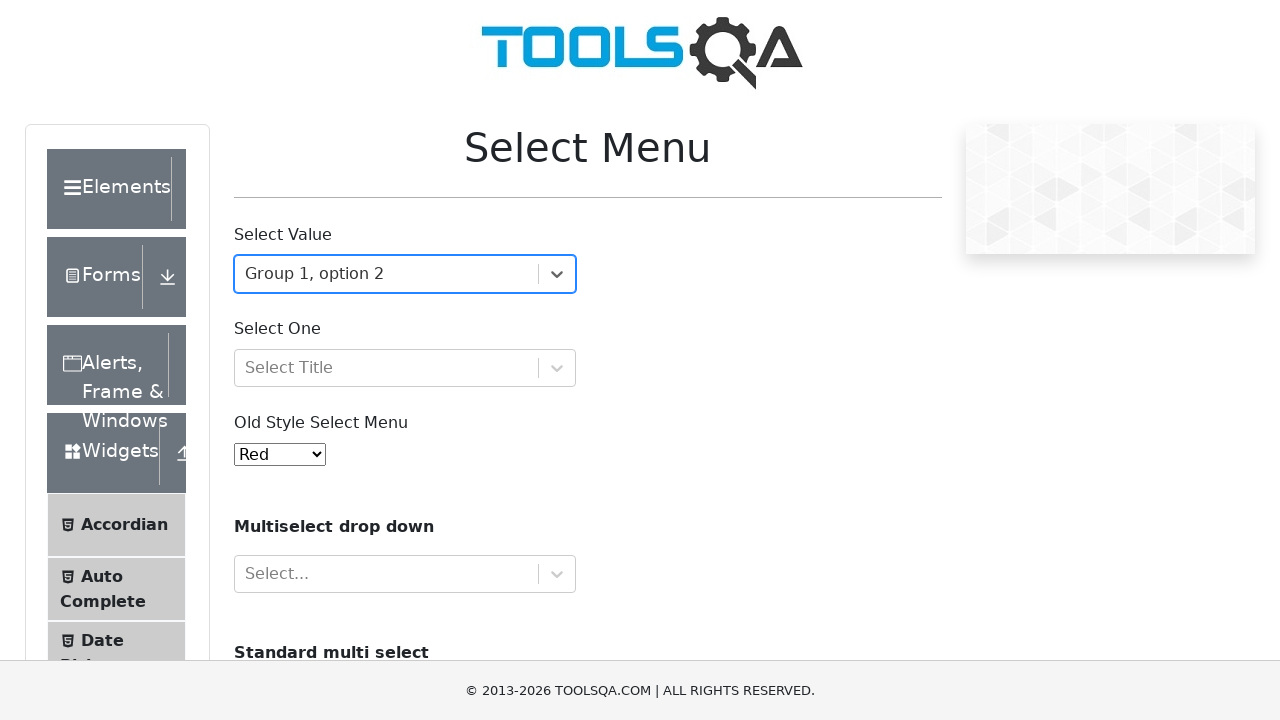